Tests JavaScript Alert functionality by clicking the JS Alert button, accepting the alert, and verifying the result message displays correctly.

Starting URL: https://the-internet.herokuapp.com/javascript_alerts

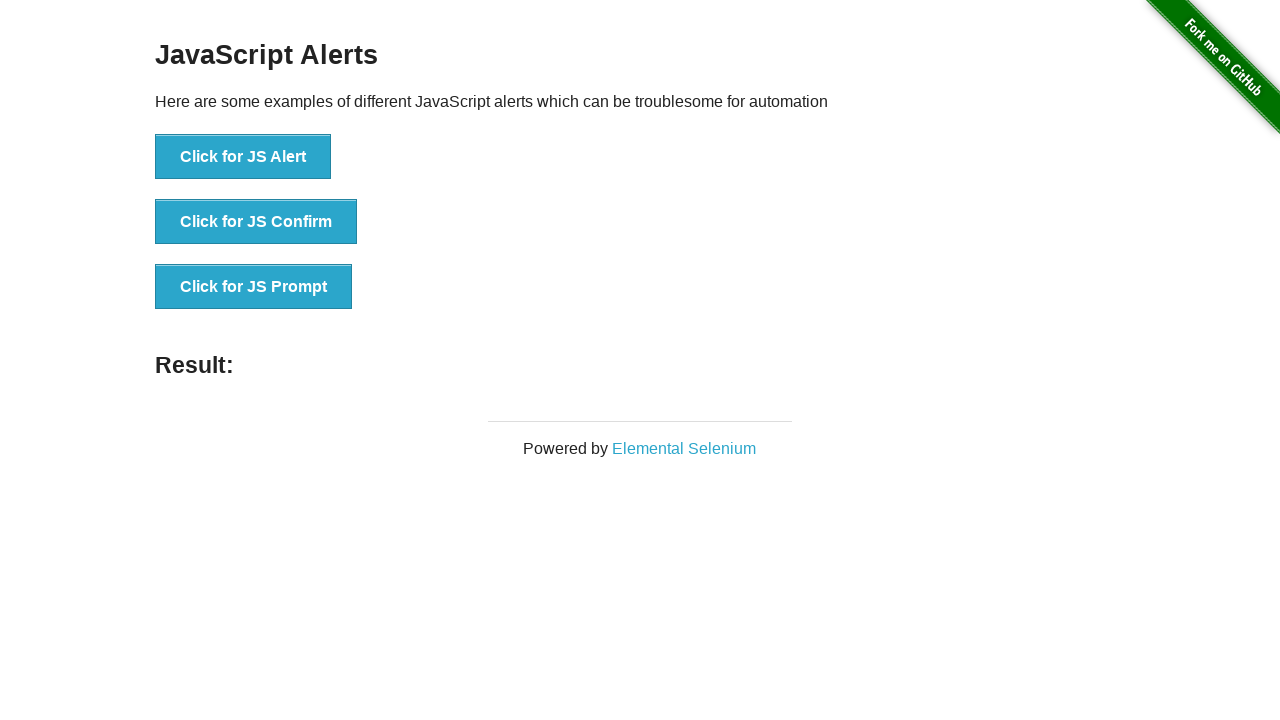

Clicked the JS Alert button at (243, 157) on button[onclick*='jsAlert']
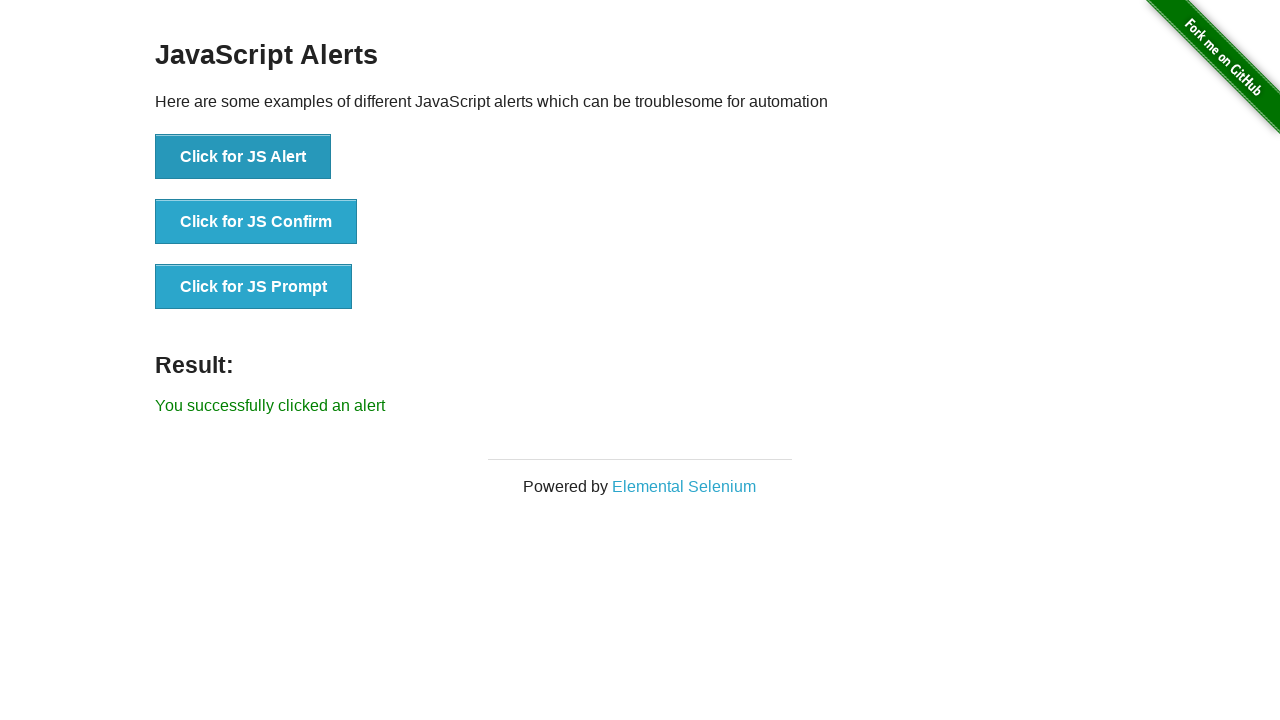

Set up dialog handler to accept alerts
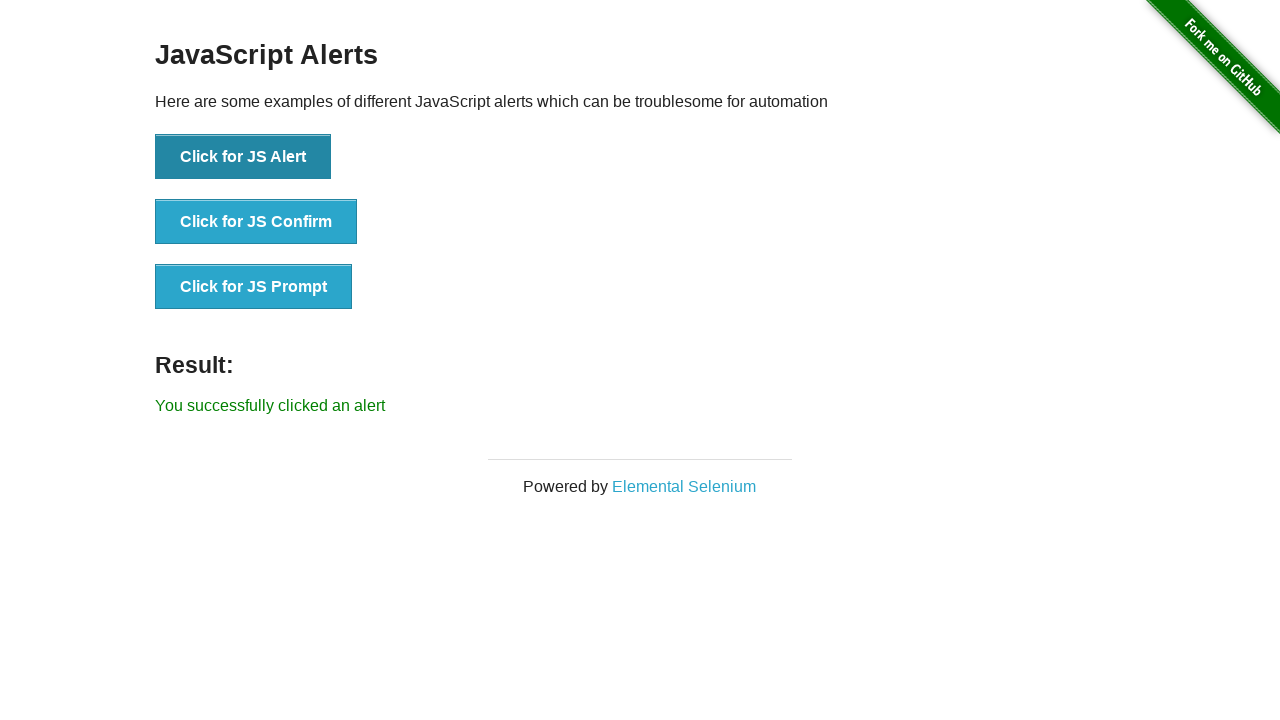

Alert was accepted and result message displayed
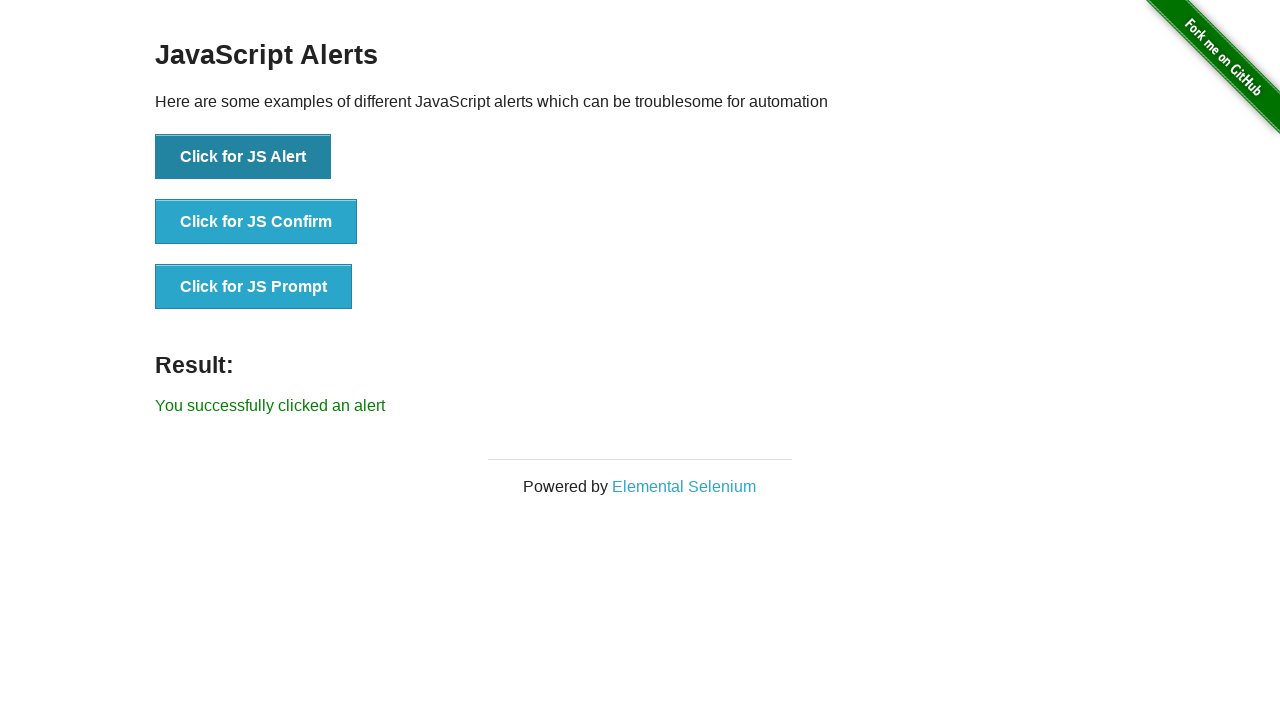

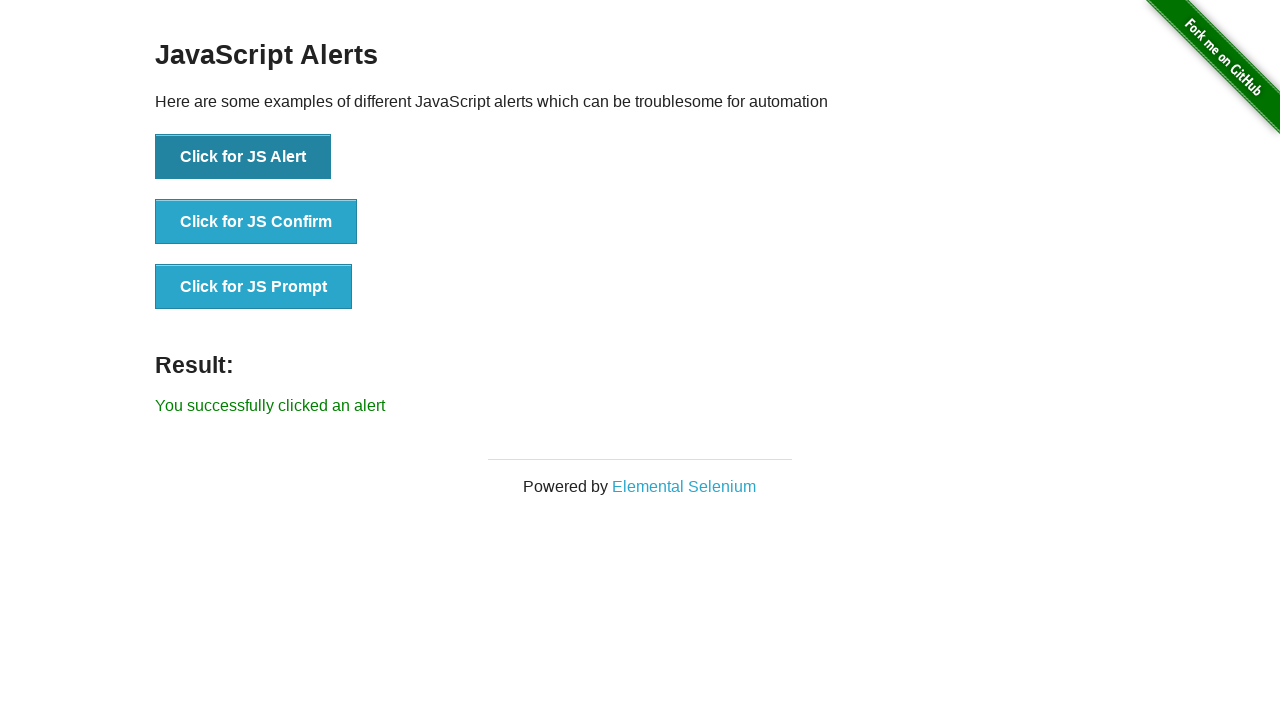